Tests opening multiple links from footer column in new tabs using keyboard shortcuts

Starting URL: http://qaclickacademy.com/practice.php

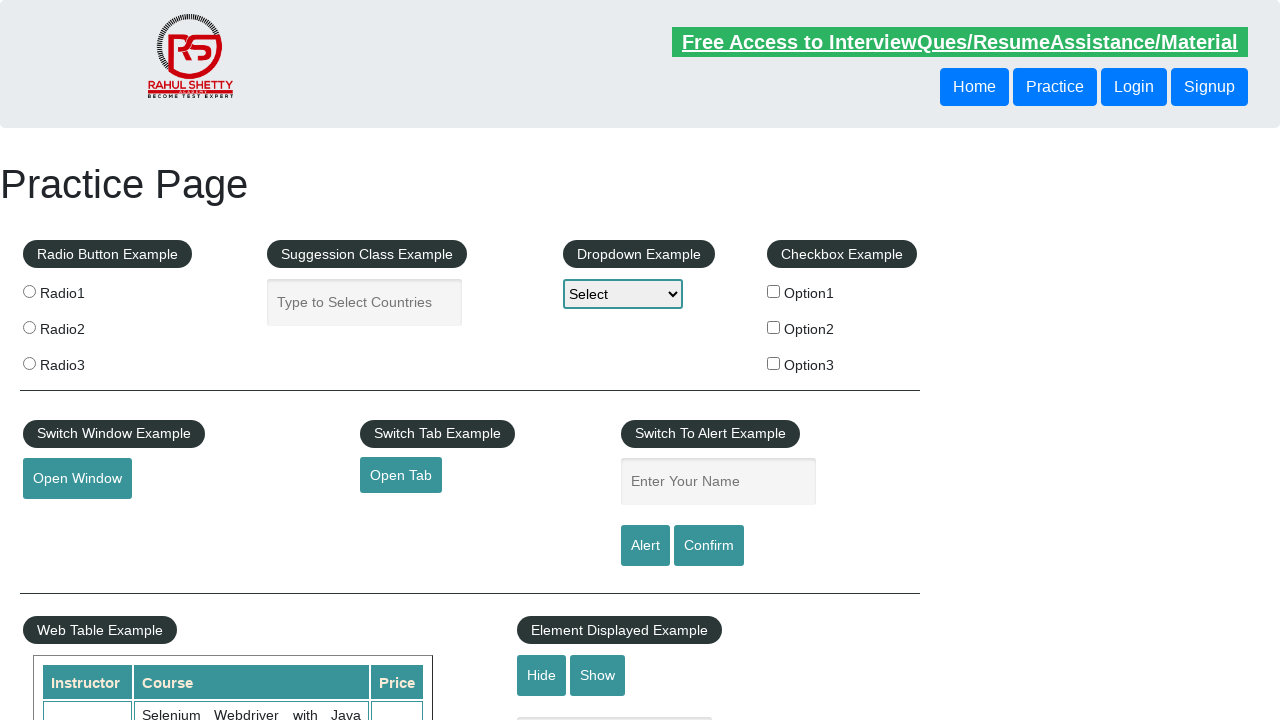

Footer element loaded
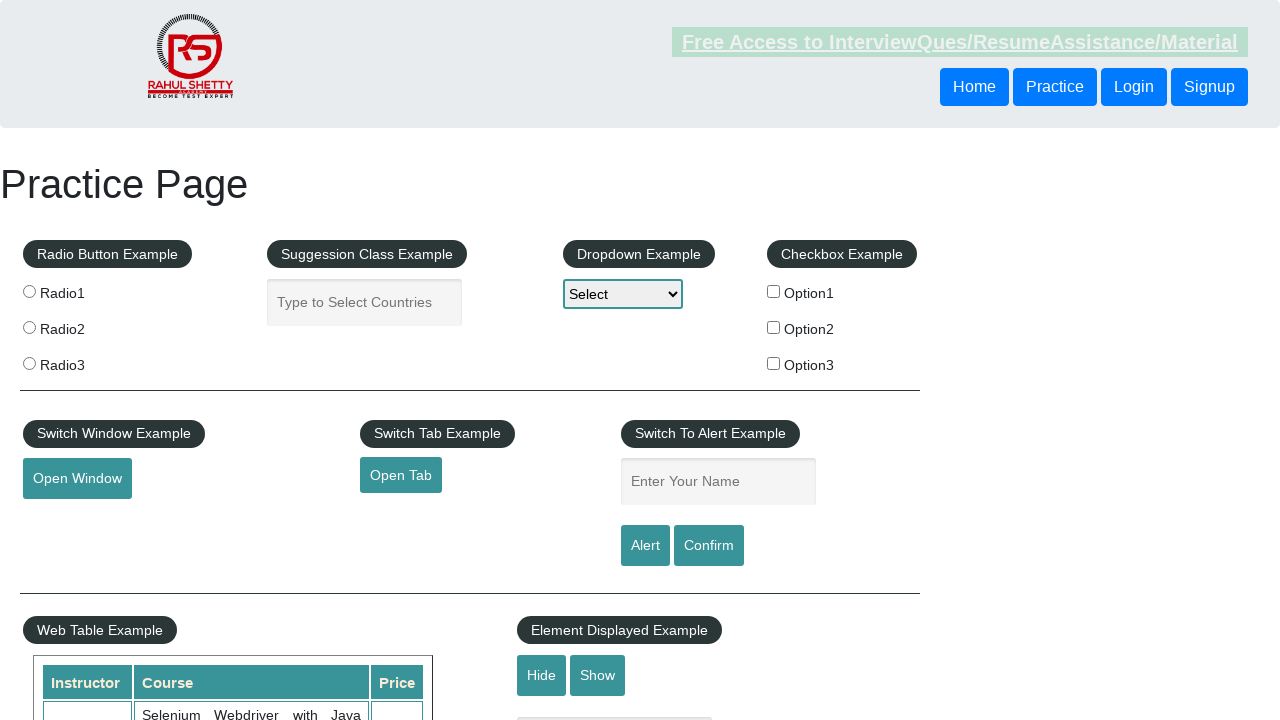

Located footer column links
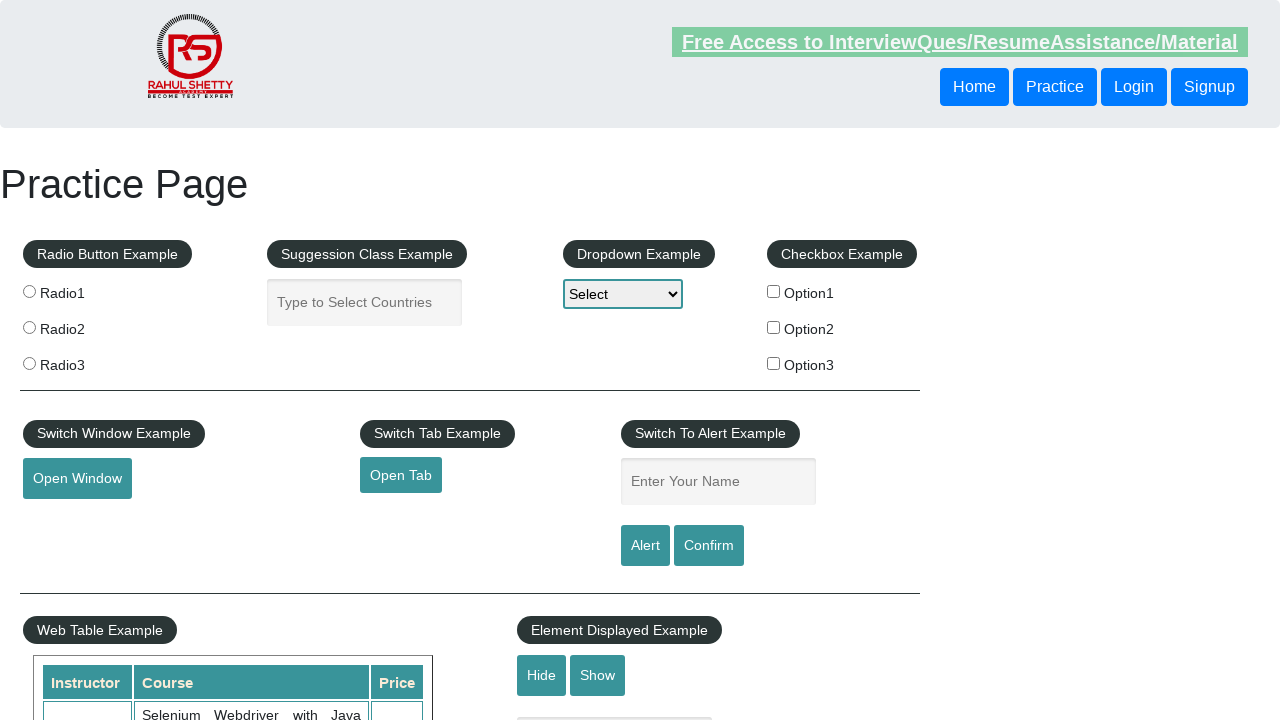

Found 5 links in footer column
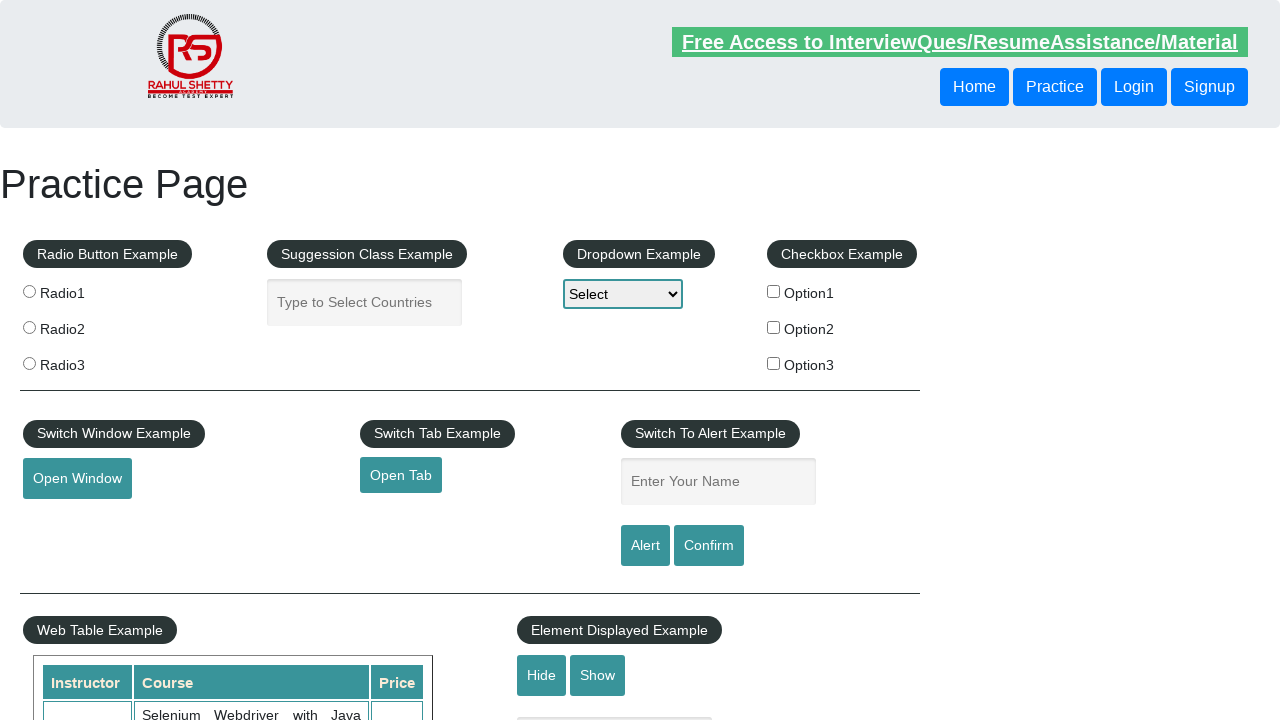

Opened link 1 in new tab using Ctrl+Click at (68, 520) on xpath=//table//tbody//tr//td[1]//ul//a >> nth=1
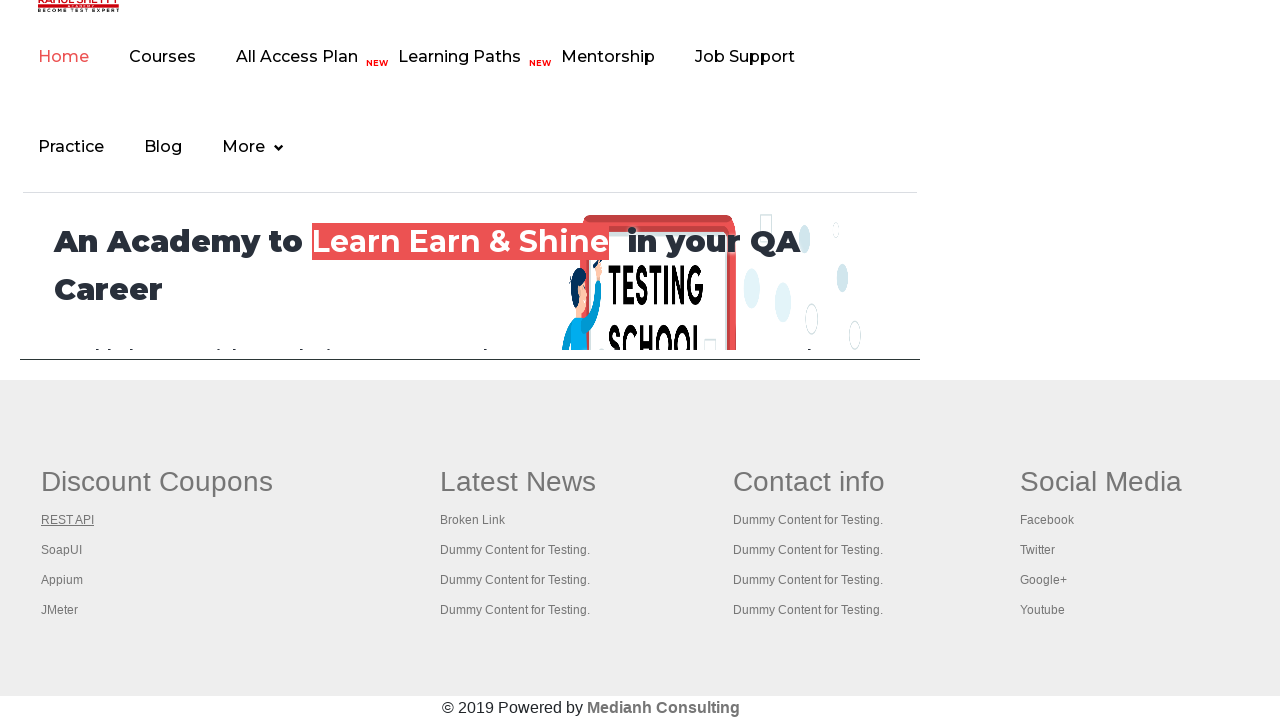

Opened link 2 in new tab using Ctrl+Click at (62, 550) on xpath=//table//tbody//tr//td[1]//ul//a >> nth=2
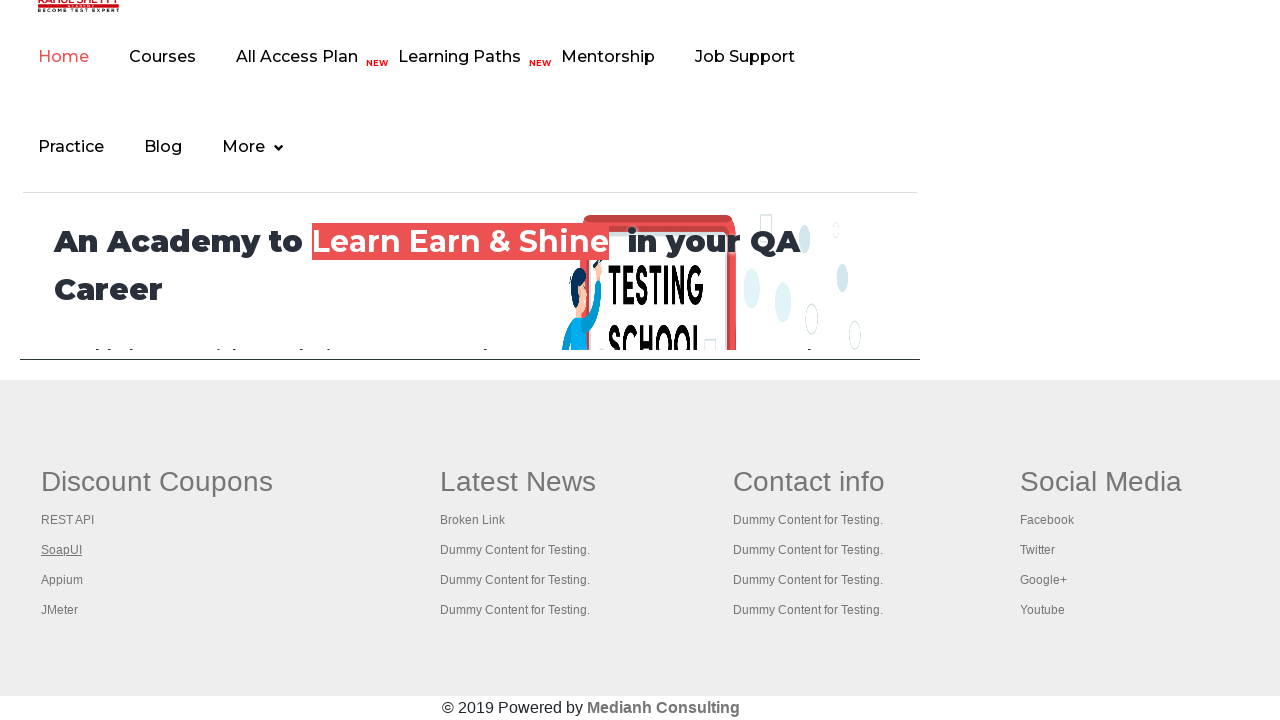

Opened link 3 in new tab using Ctrl+Click at (62, 580) on xpath=//table//tbody//tr//td[1]//ul//a >> nth=3
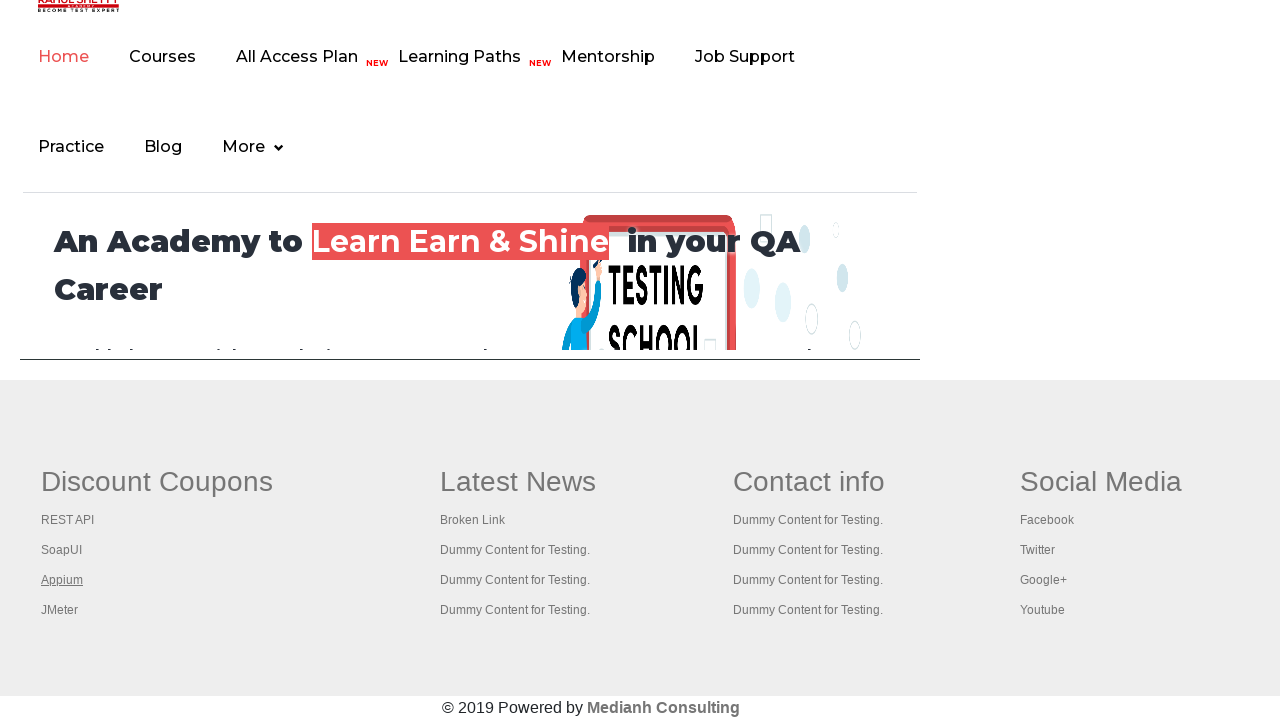

Opened link 4 in new tab using Ctrl+Click at (60, 610) on xpath=//table//tbody//tr//td[1]//ul//a >> nth=4
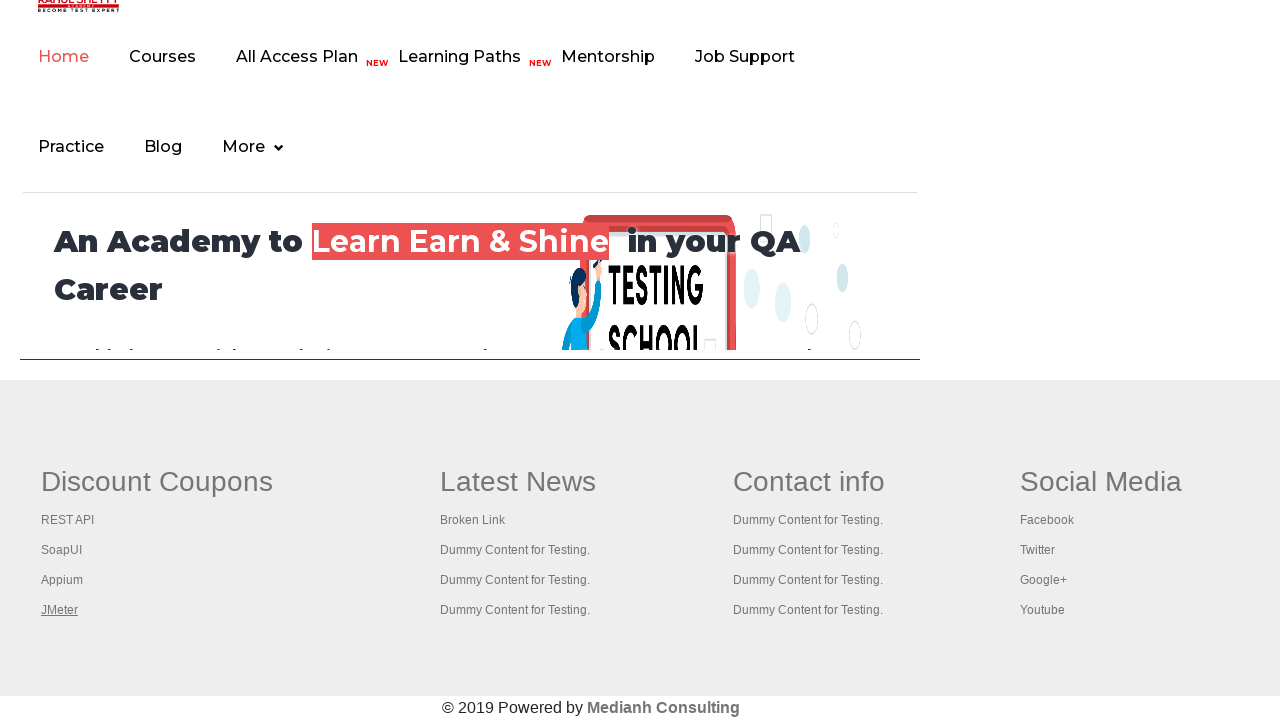

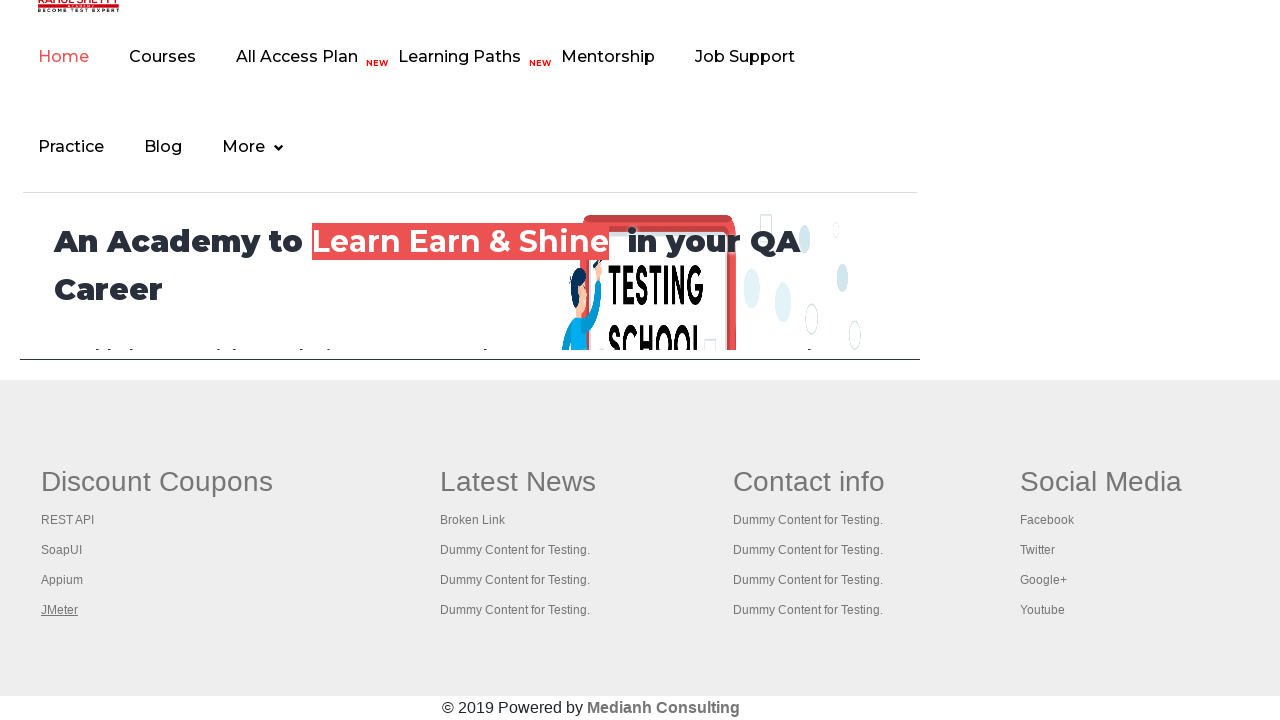